Tests the search functionality on an OpenCart e-commerce site by entering product names into the search bar and clicking the search button. The test runs multiple search queries including "iMac", "creative cars", empty string, "Mac", and "iLife".

Starting URL: https://naveenautomationlabs.com/opencart/

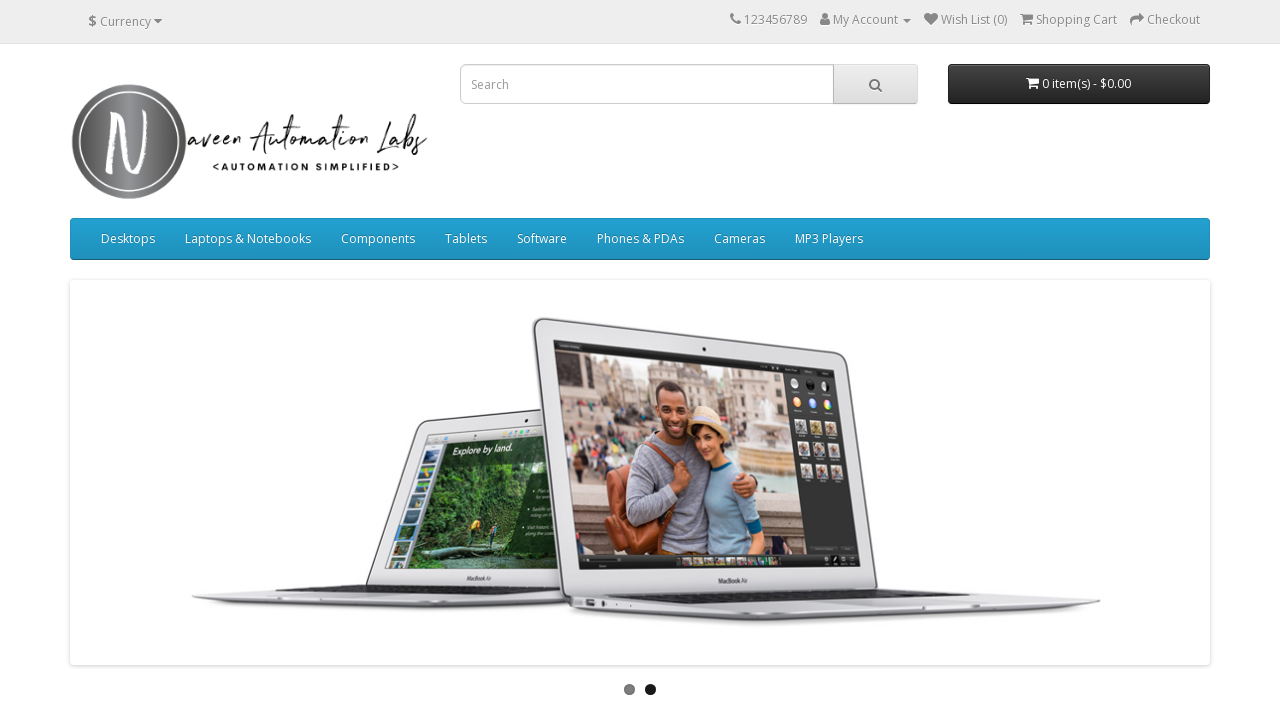

Filled search bar with 'iMac' on input[name='search']
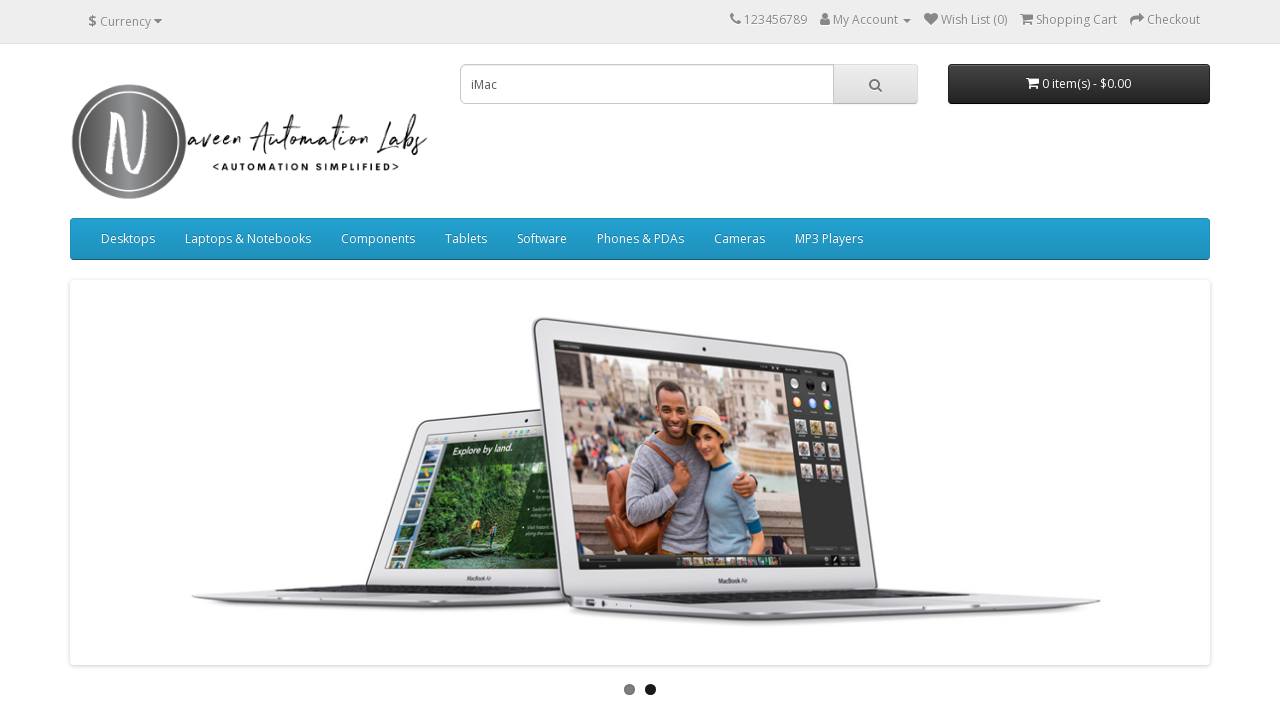

Clicked search button to perform search at (875, 84) on button.btn-default[type='button']
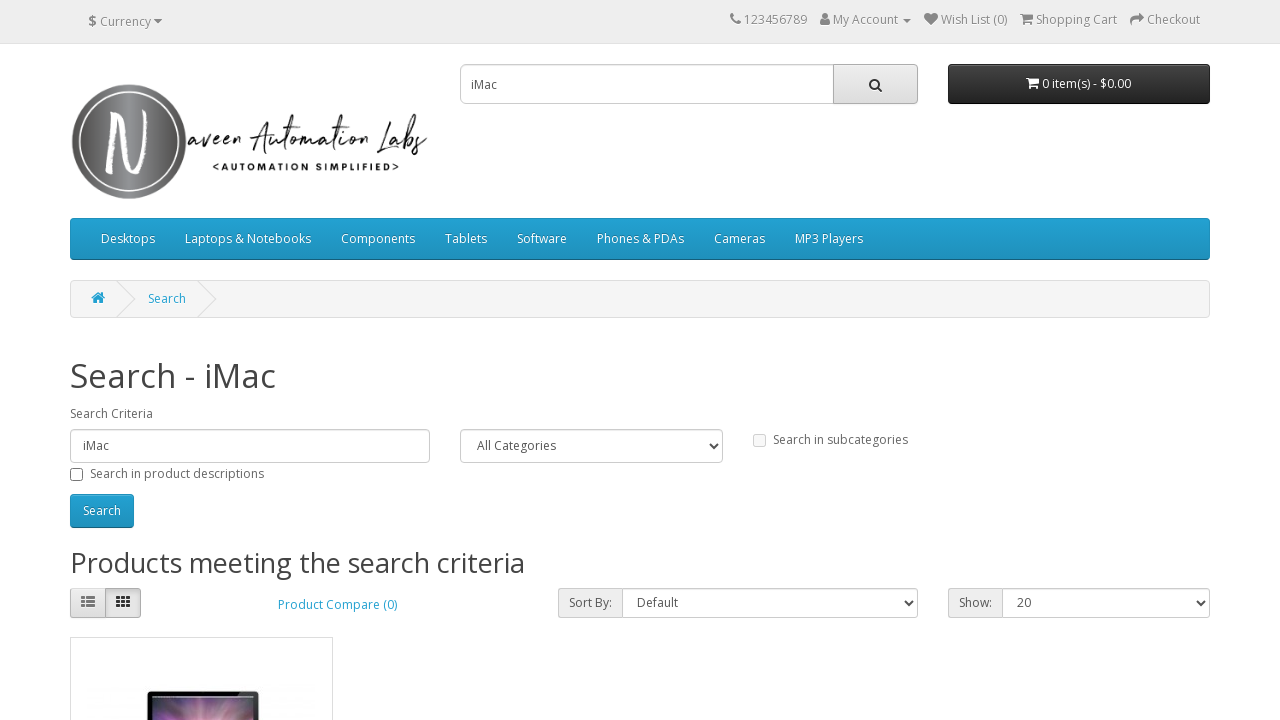

Search results page loaded successfully
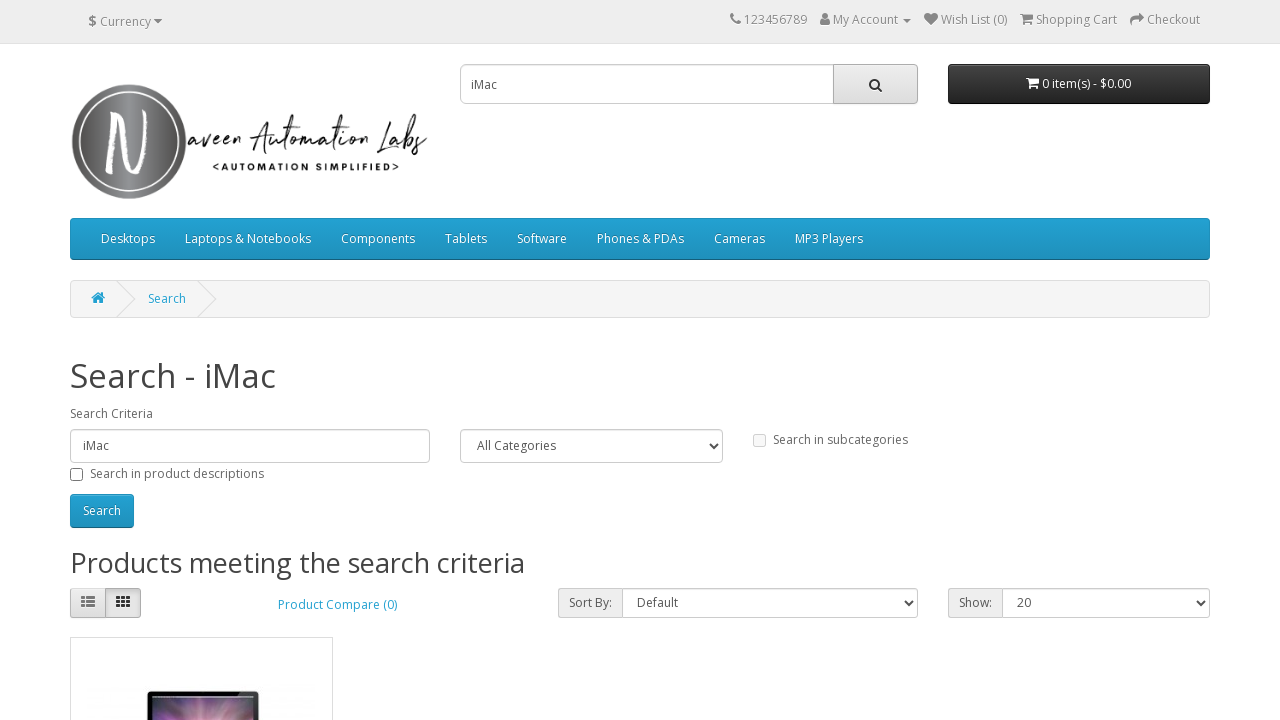

Cleared search field for next search query on input[name='search']
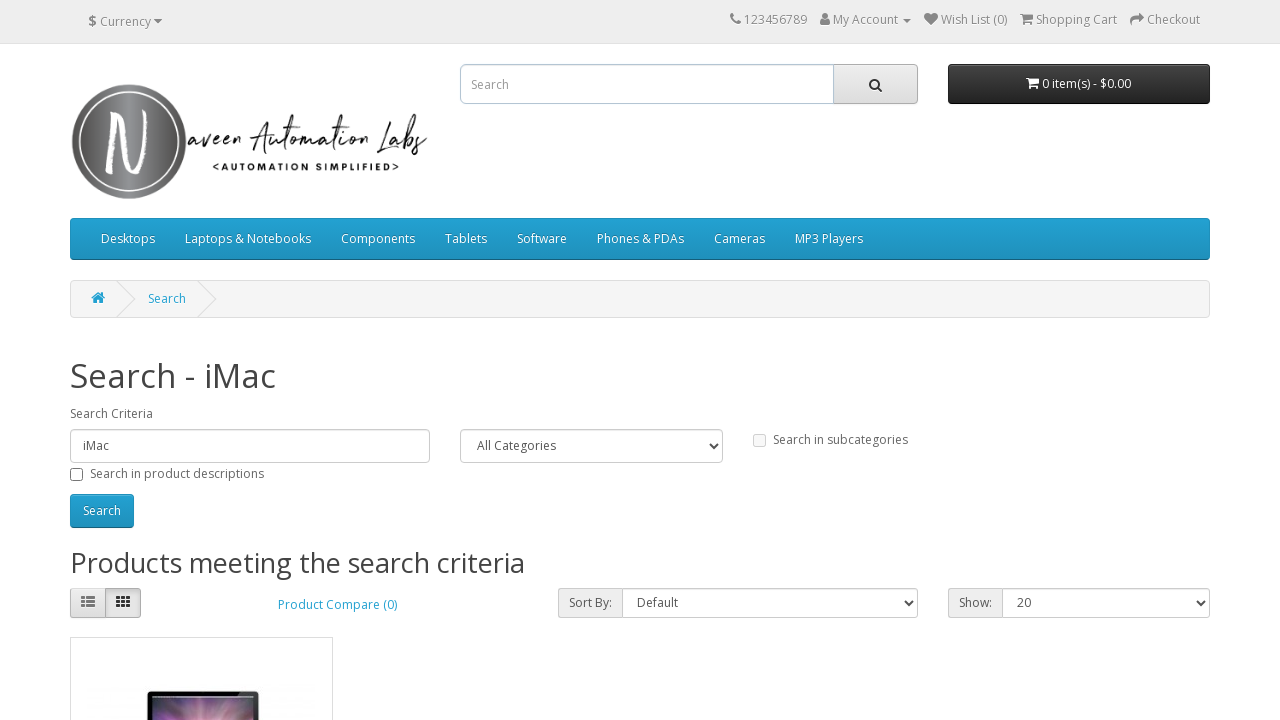

Filled search bar with 'creative cars' on input[name='search']
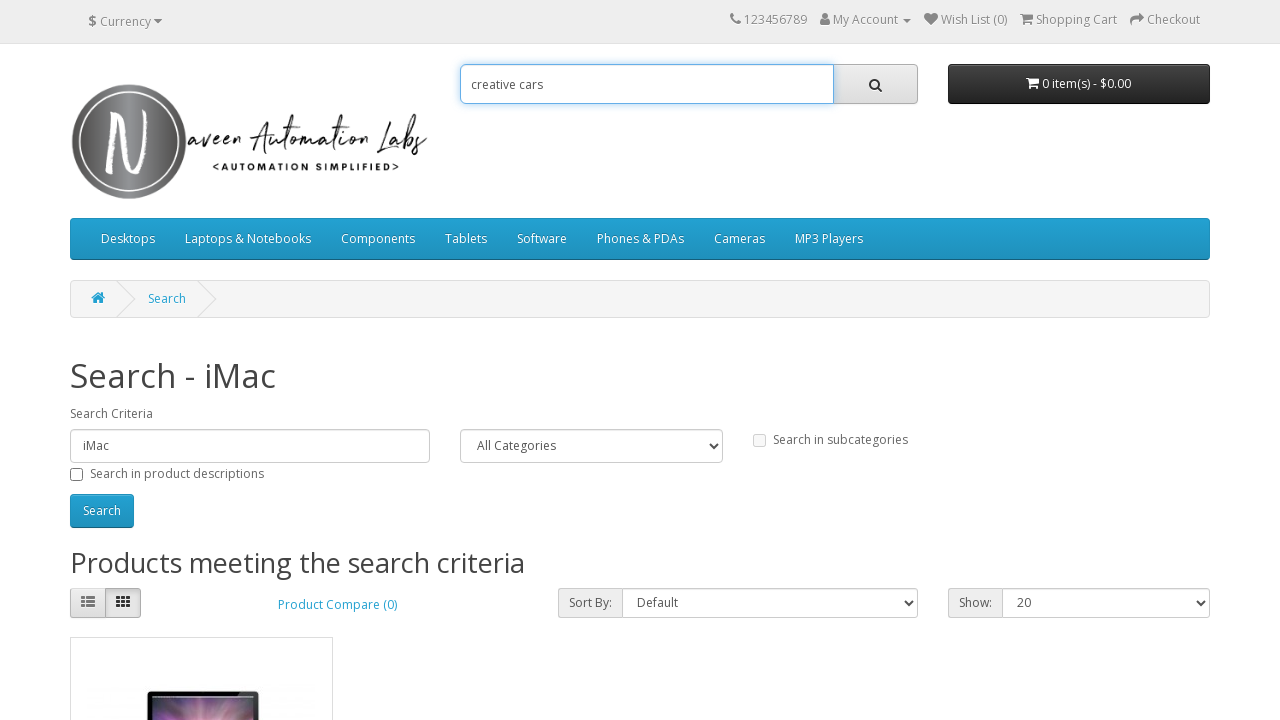

Clicked search button to perform search at (875, 84) on button.btn-default[type='button']
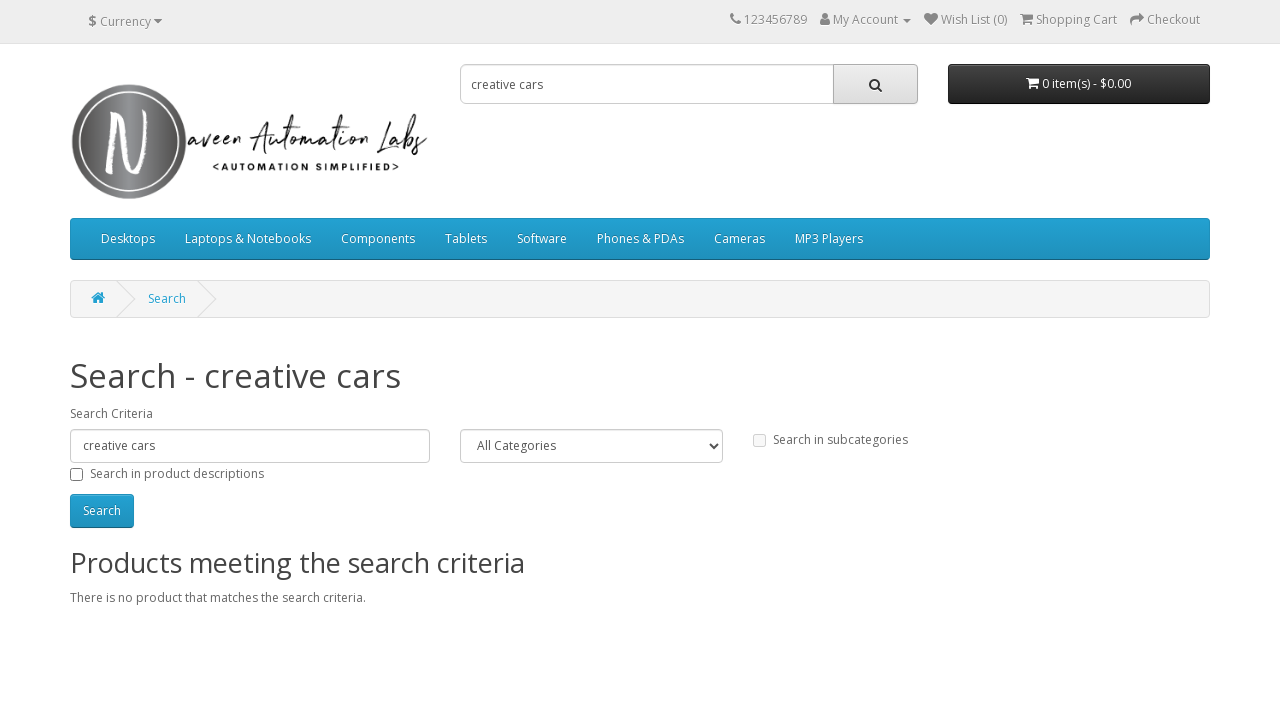

Search results page loaded successfully
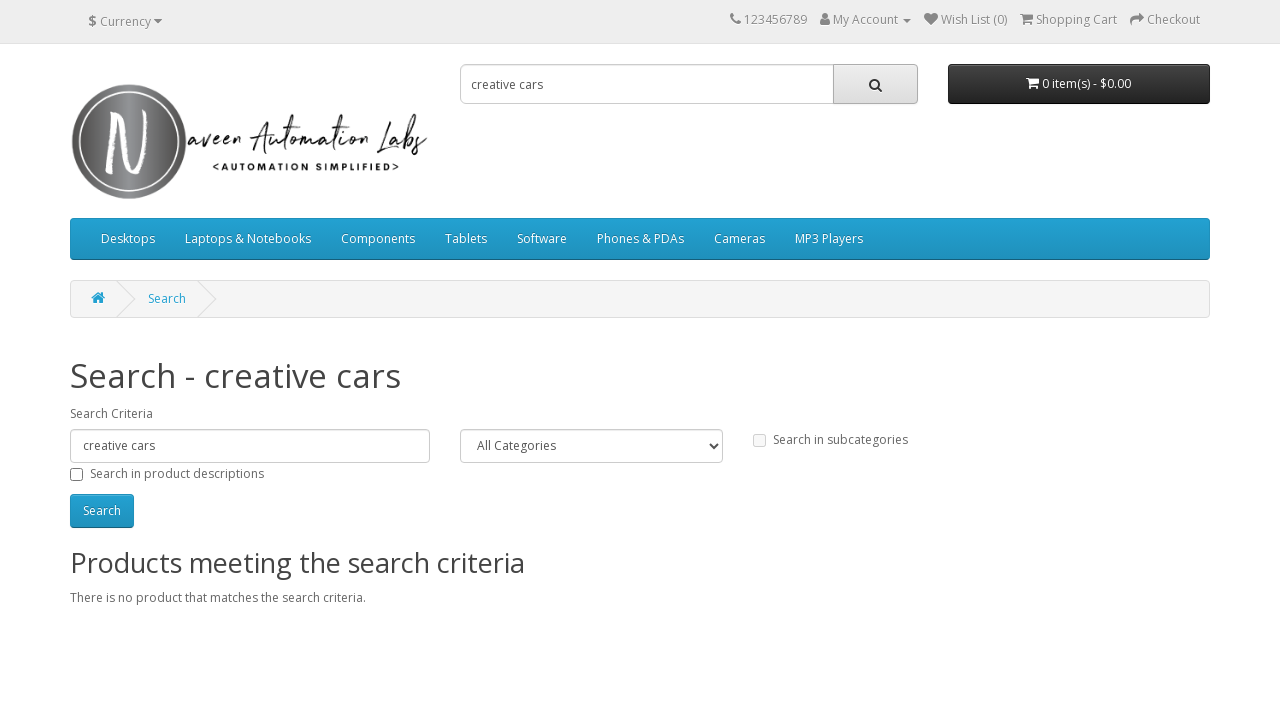

Cleared search field for next search query on input[name='search']
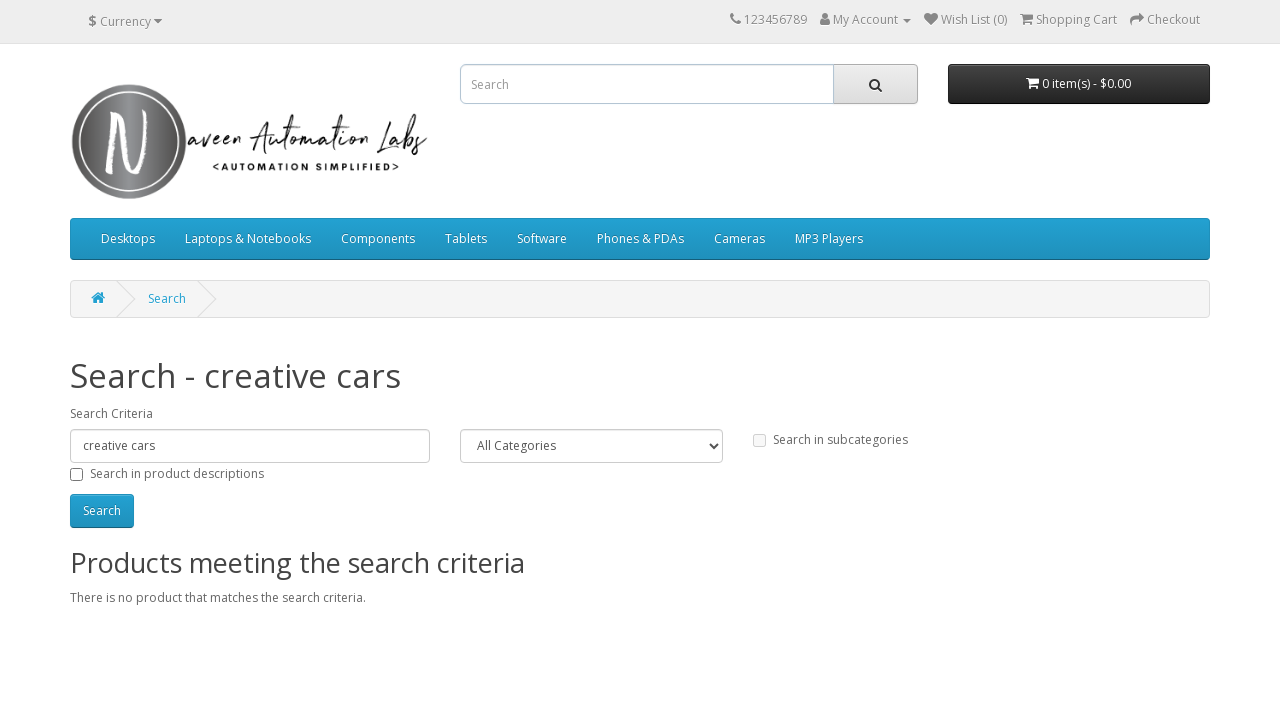

Filled search bar with '' on input[name='search']
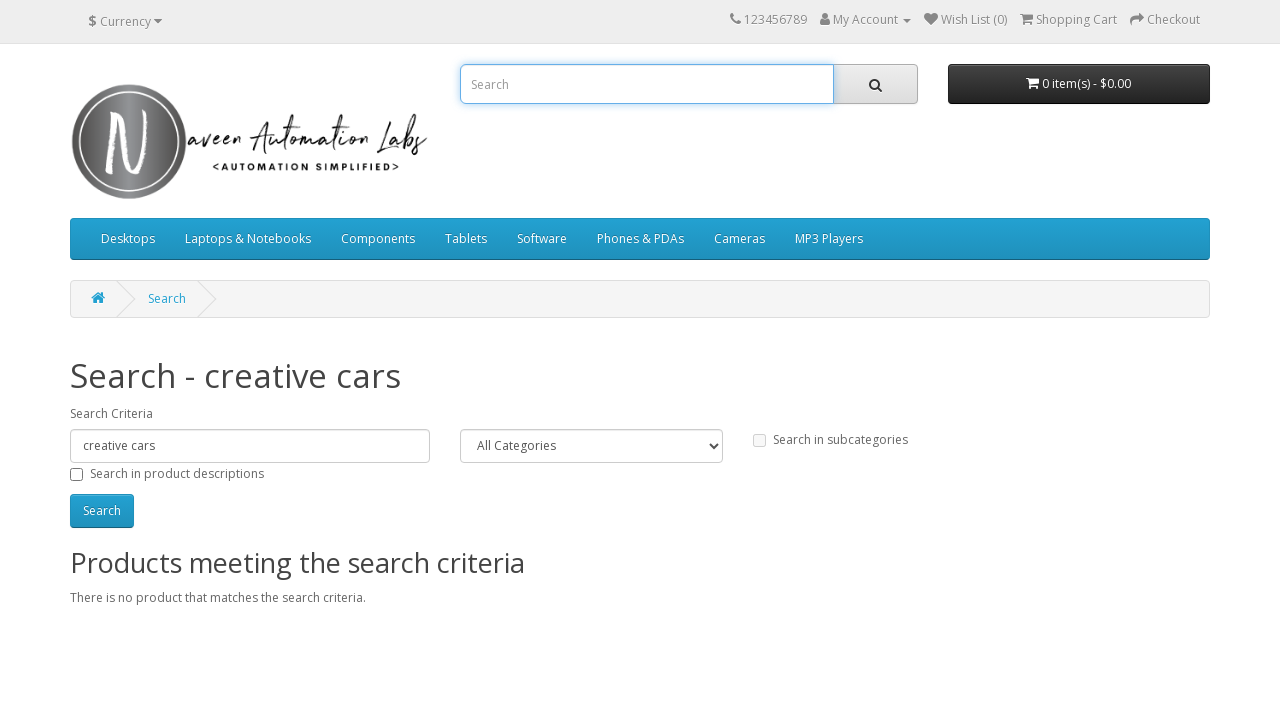

Clicked search button to perform search at (875, 84) on button.btn-default[type='button']
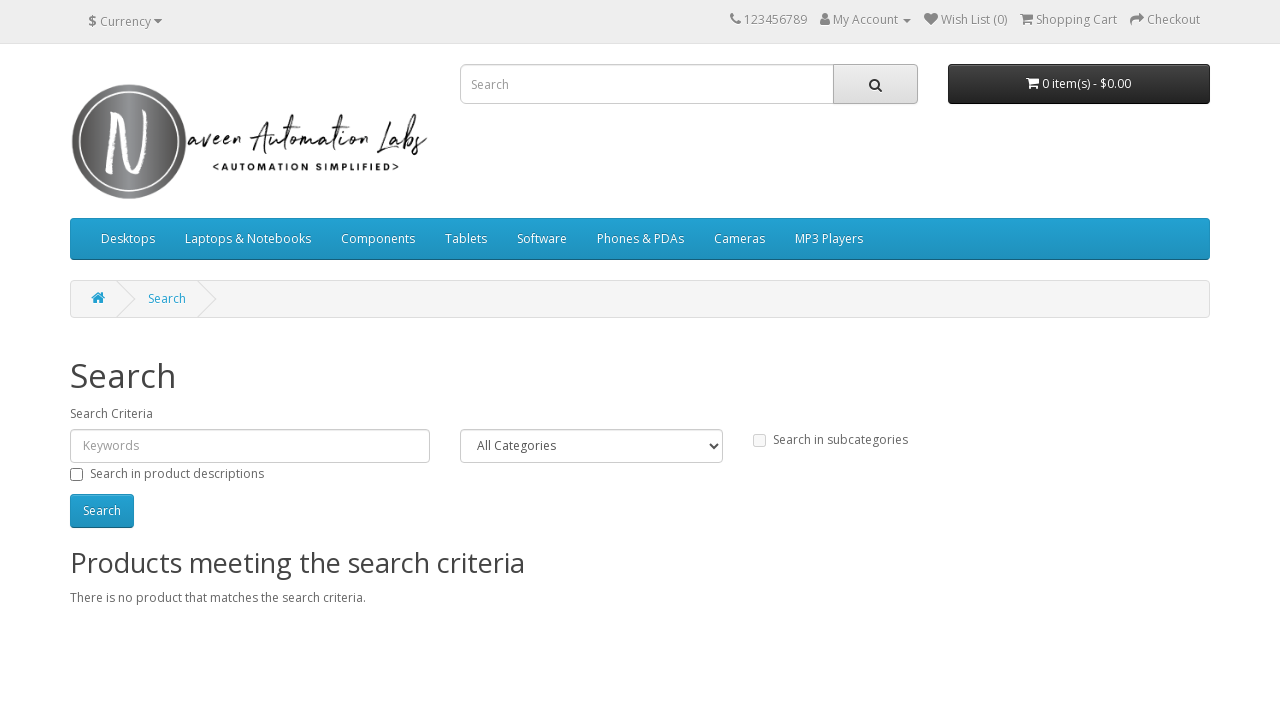

Search results page loaded successfully
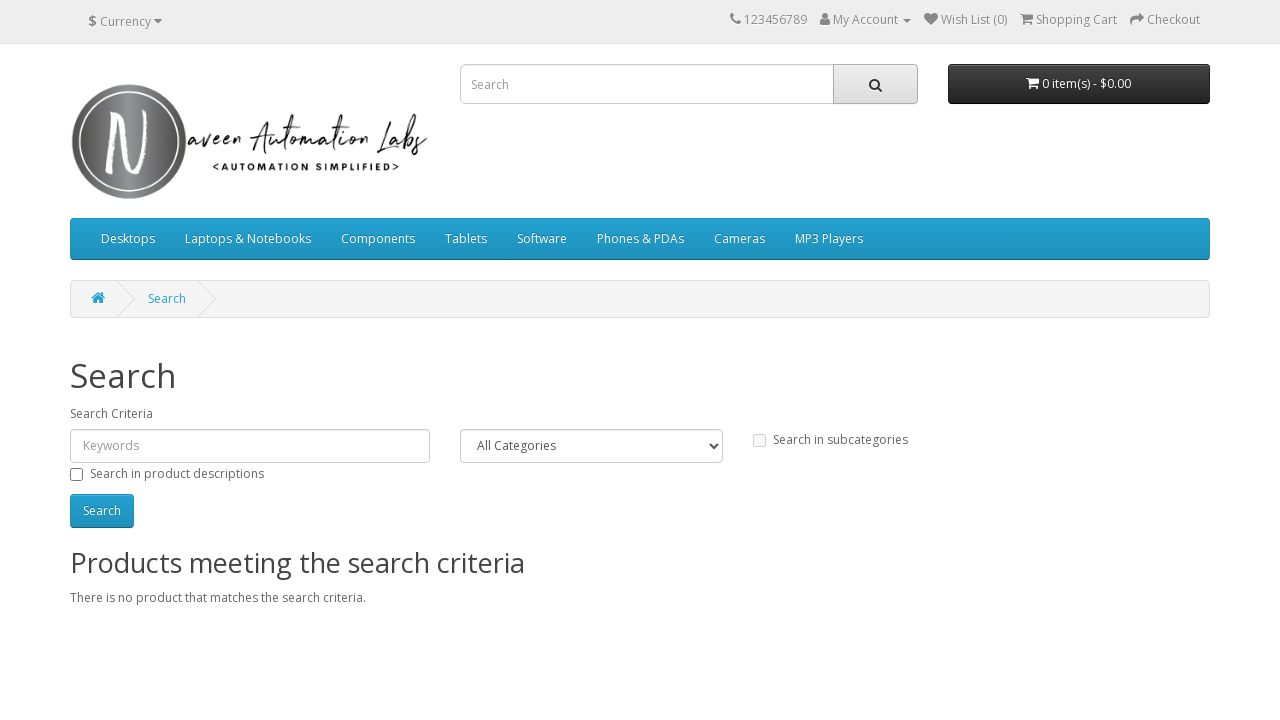

Cleared search field for next search query on input[name='search']
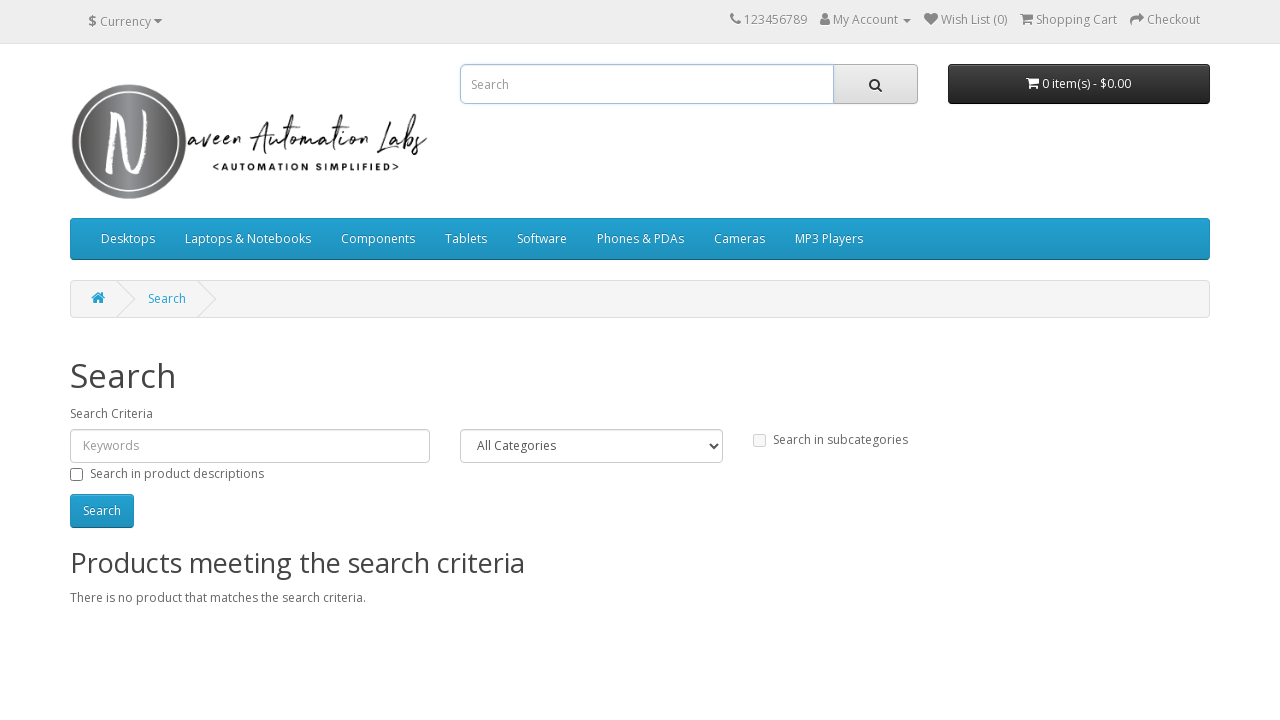

Filled search bar with 'Mac' on input[name='search']
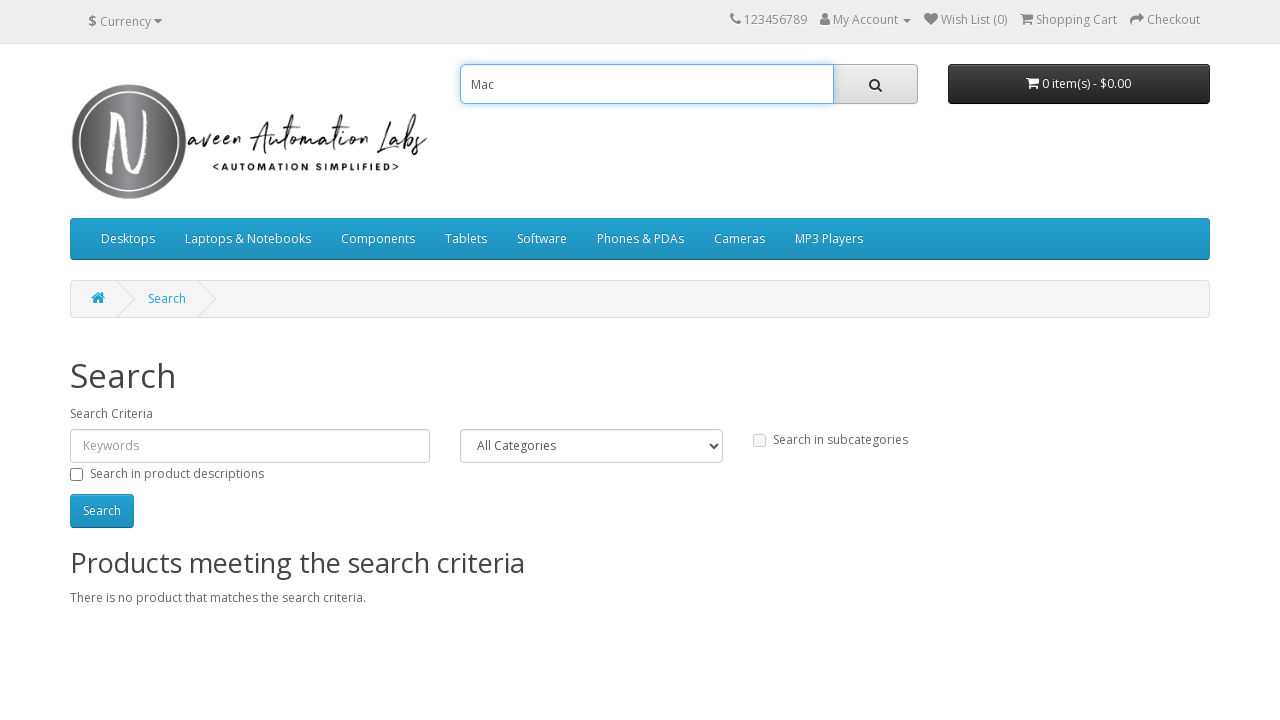

Clicked search button to perform search at (875, 84) on button.btn-default[type='button']
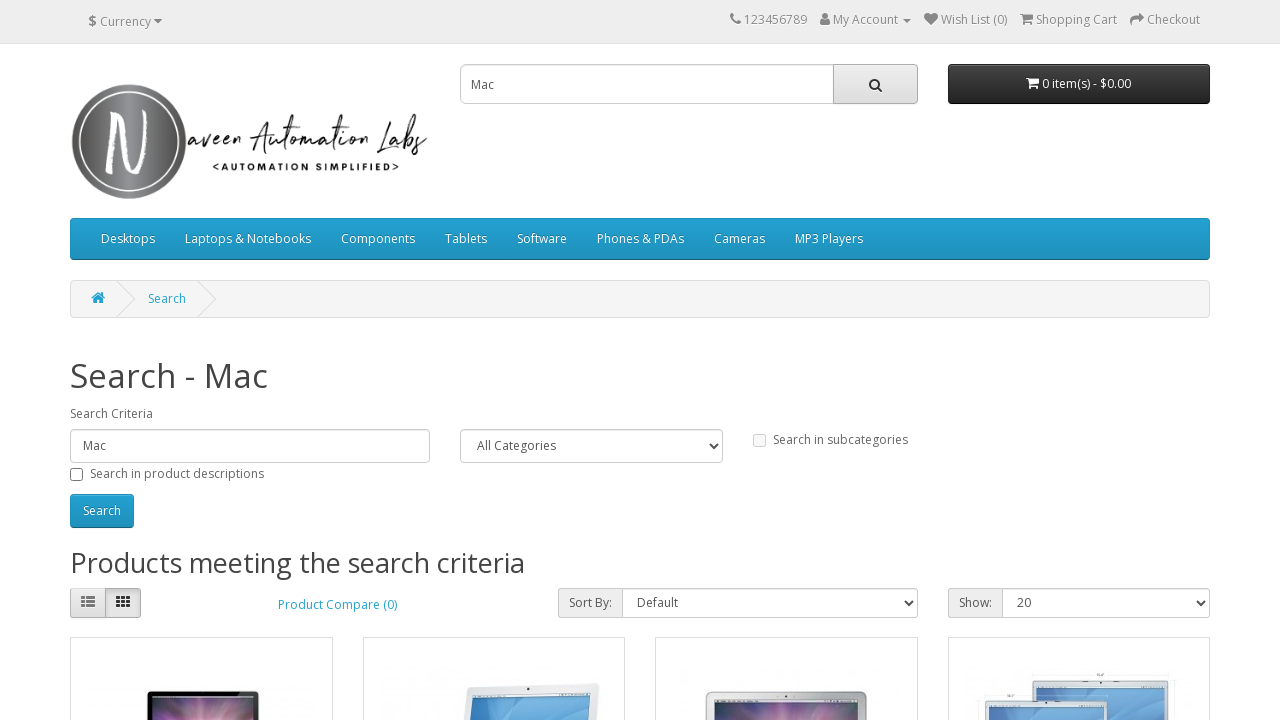

Search results page loaded successfully
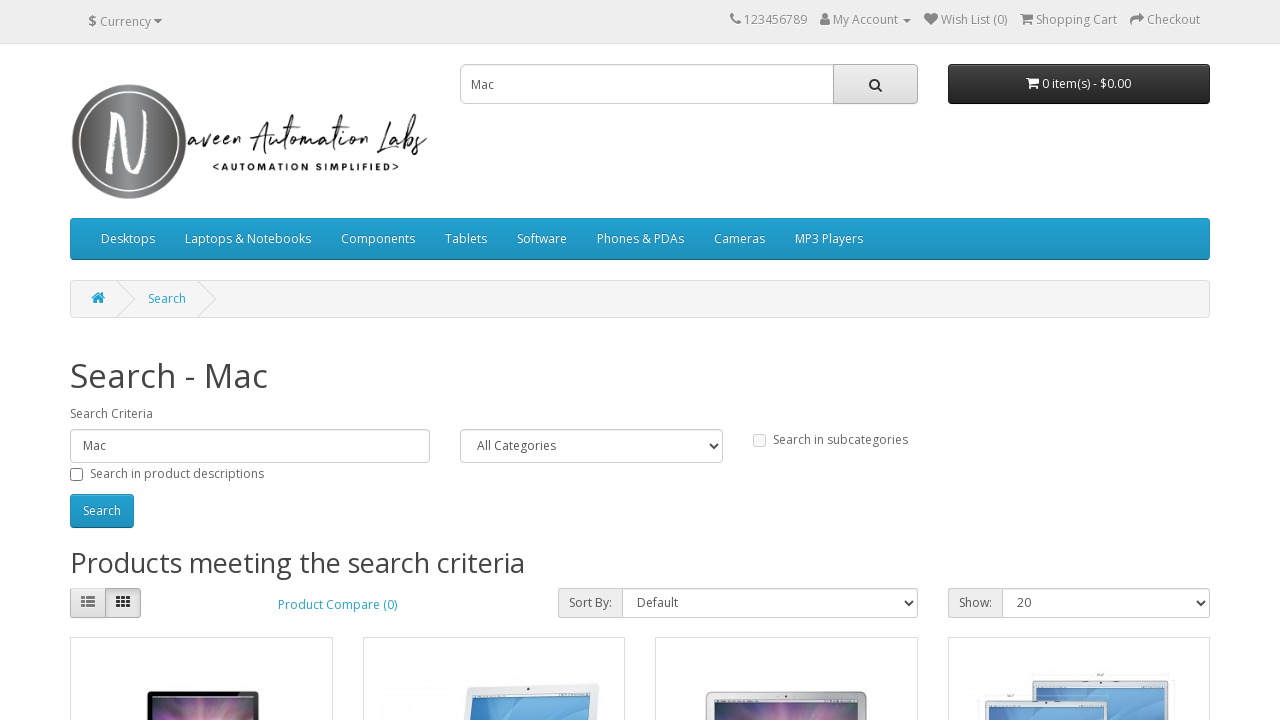

Cleared search field for next search query on input[name='search']
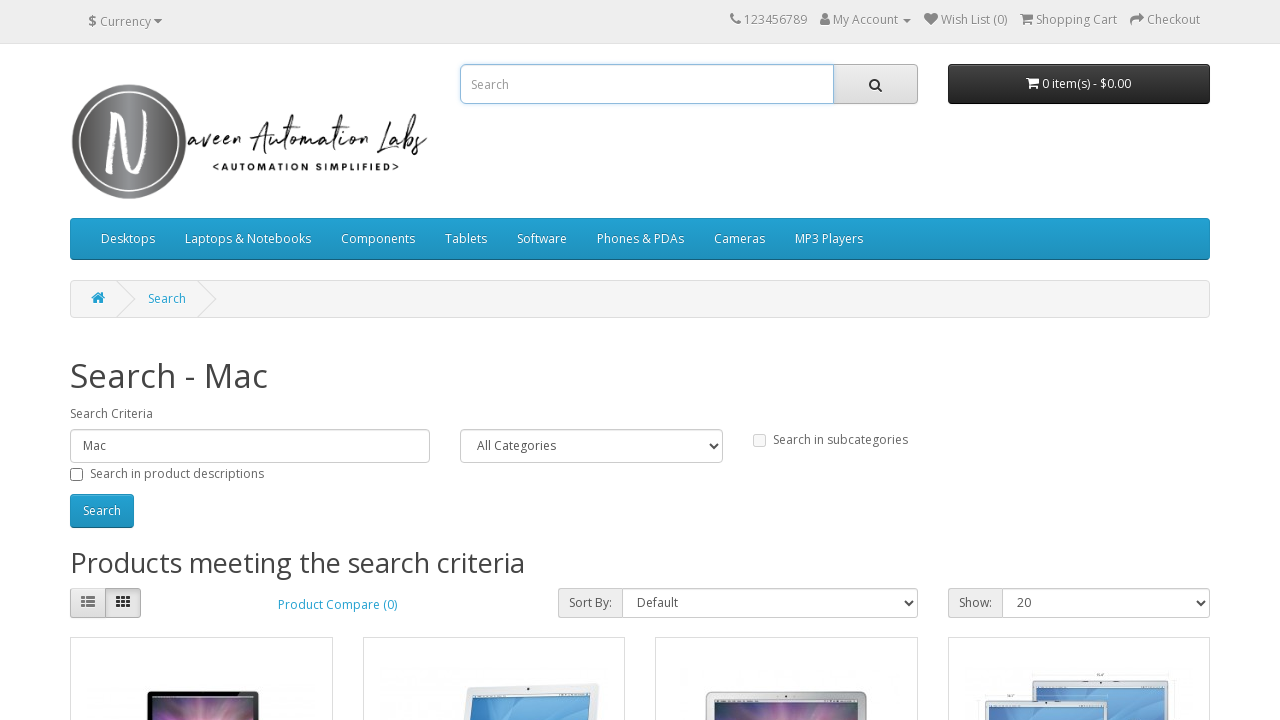

Filled search bar with 'iLife' on input[name='search']
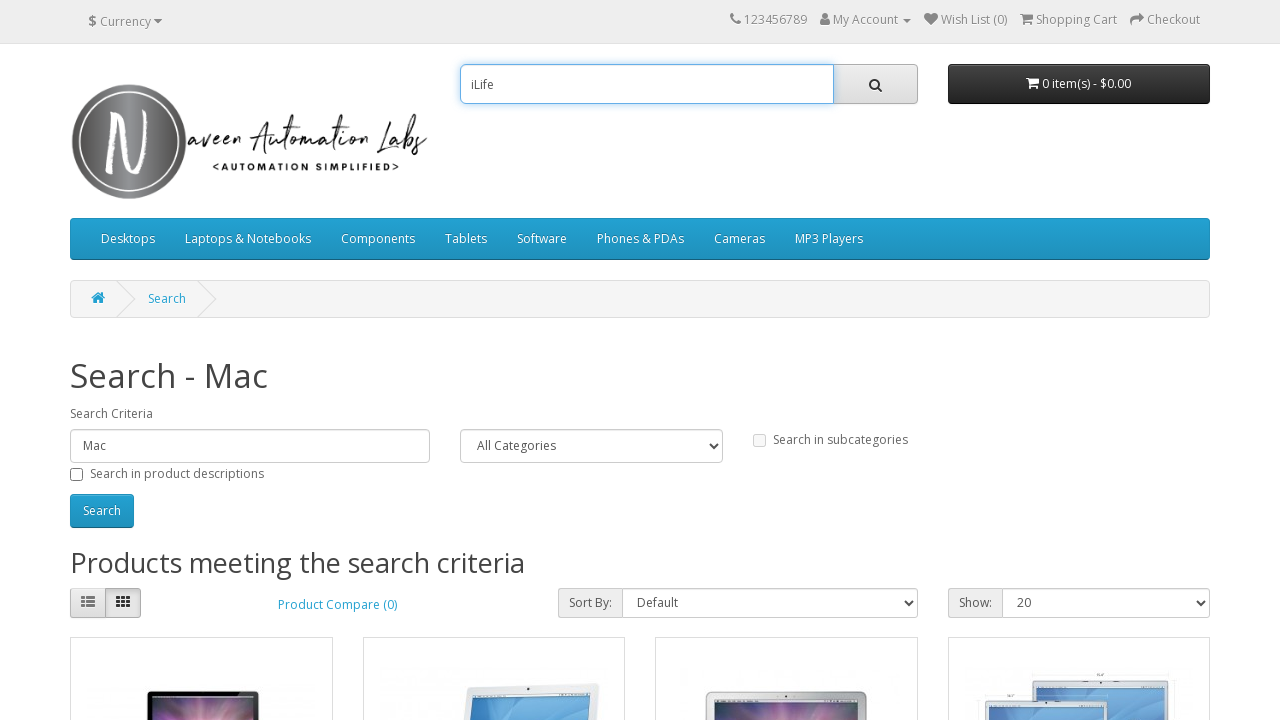

Clicked search button to perform search at (875, 84) on button.btn-default[type='button']
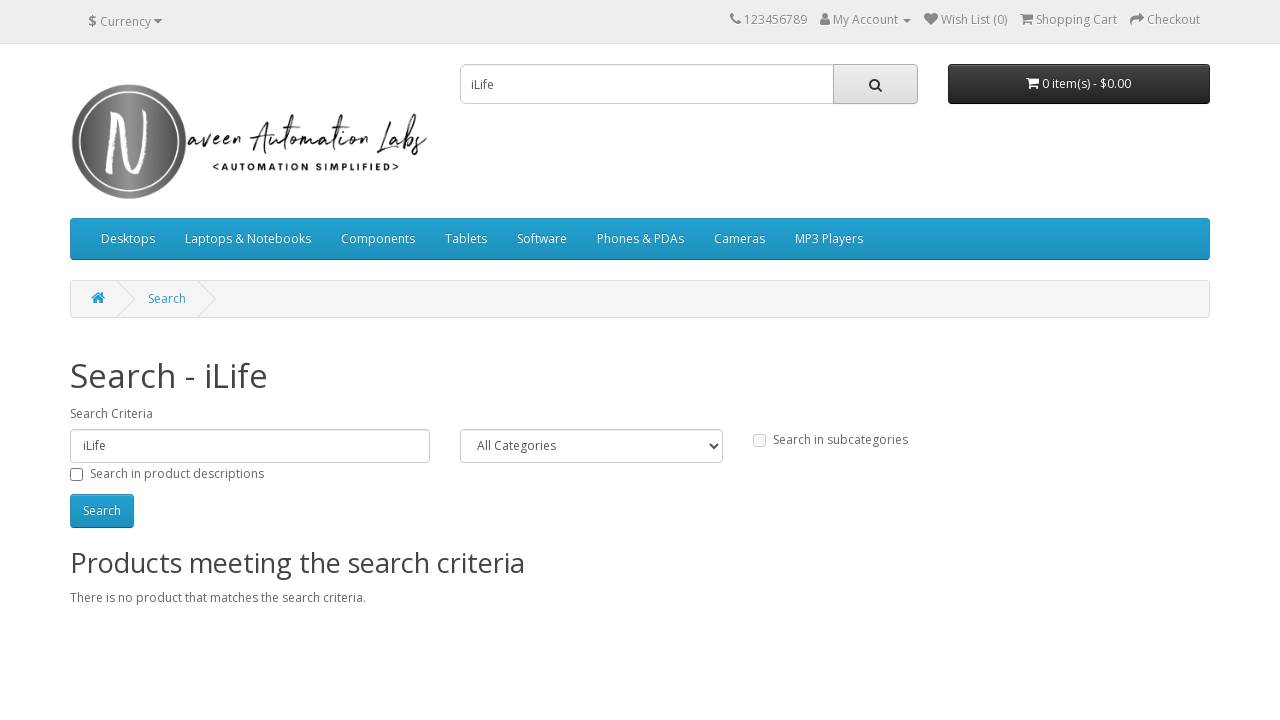

Search results page loaded successfully
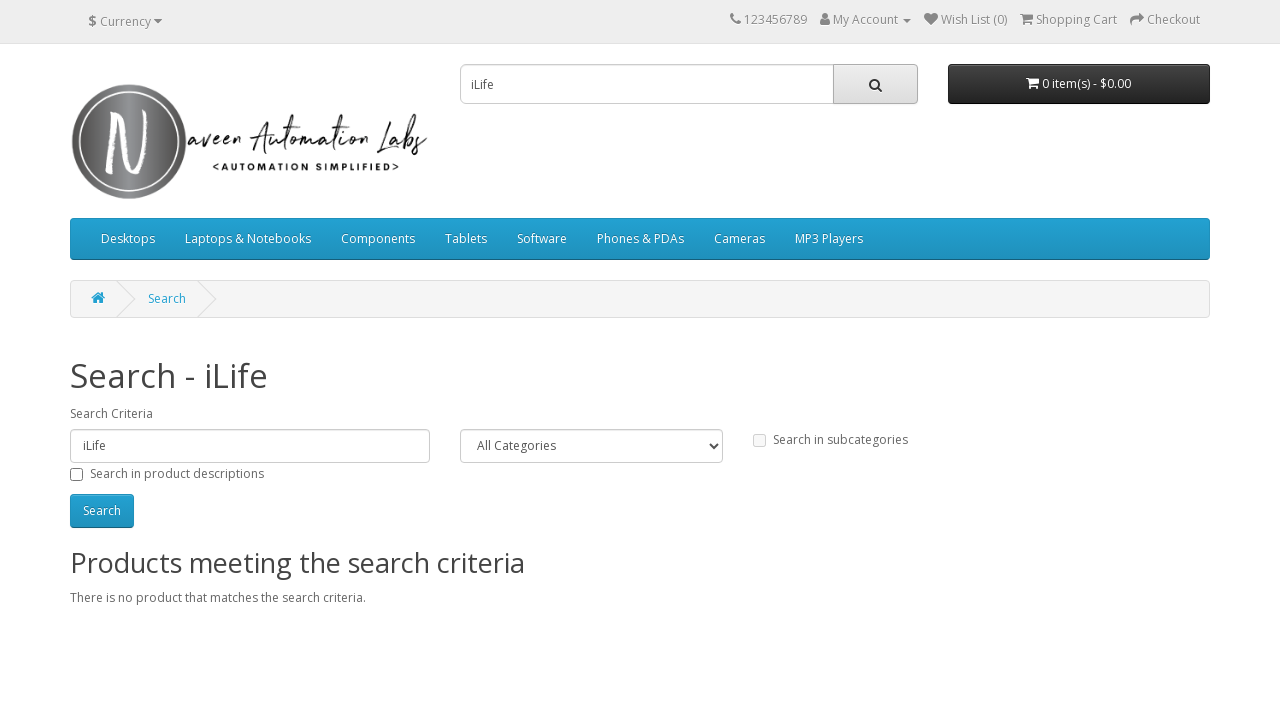

Cleared search field for next search query on input[name='search']
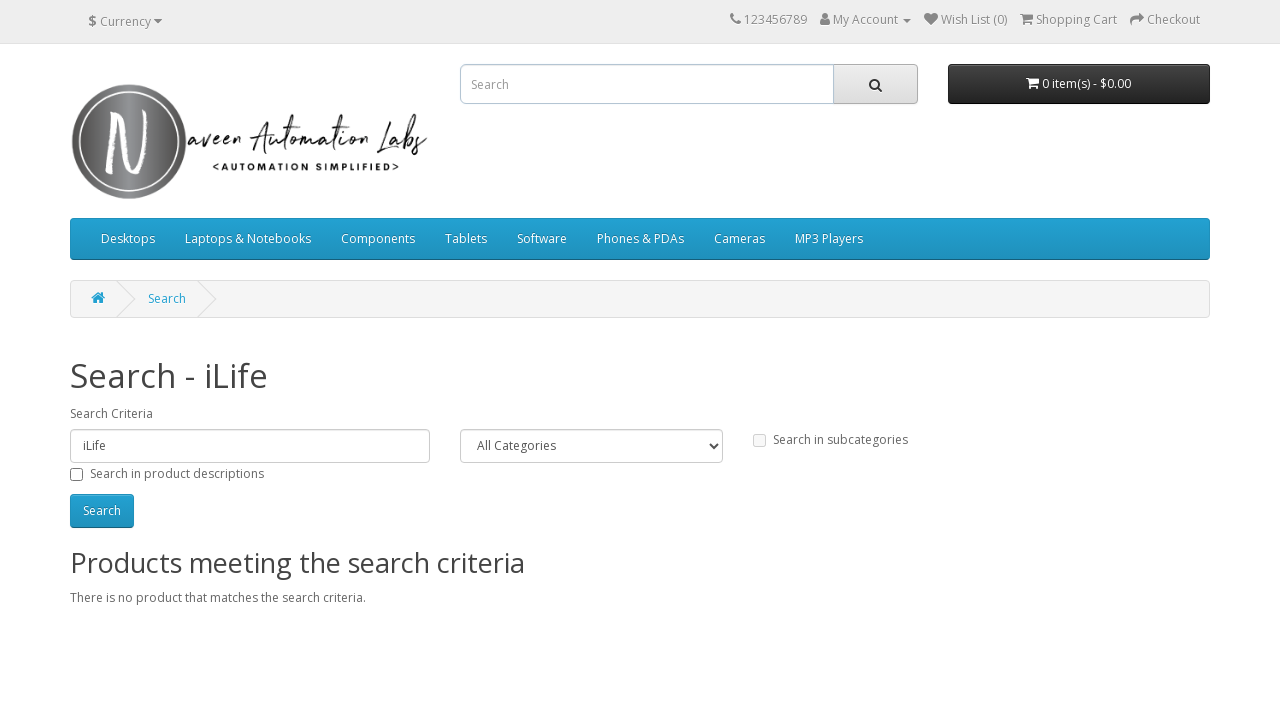

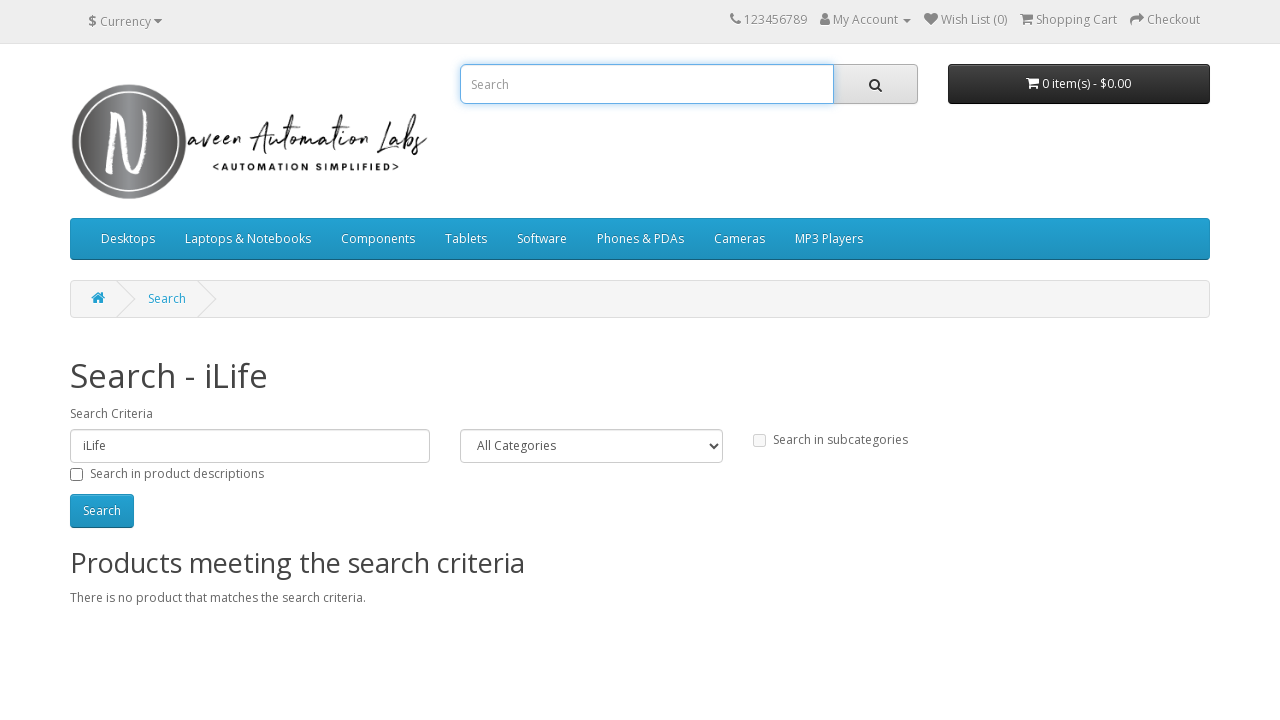